Tests filling a form with dynamically-attributed input fields (username and password with dynamic class names) on a Selenium training page, then submits the form and verifies the confirmation message appears.

Starting URL: https://v1.training-support.net/selenium/dynamic-attributes

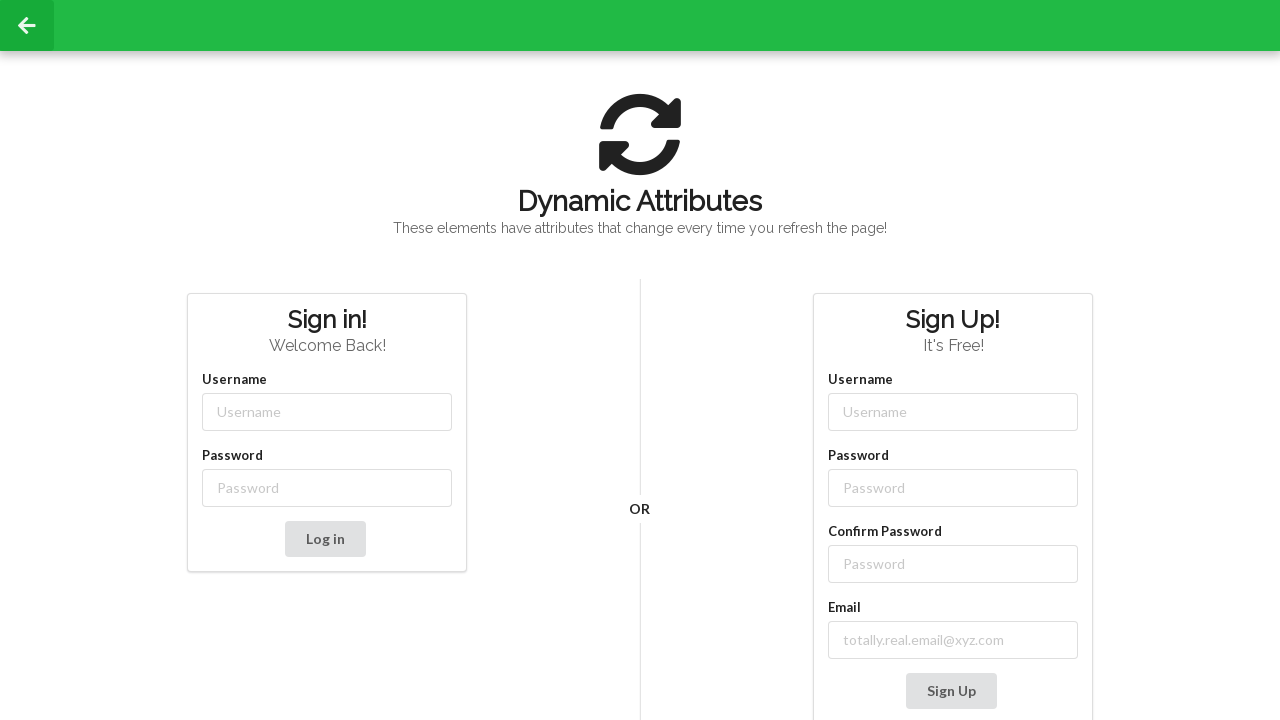

Filled username field with 'admin' using dynamic class selector on input[class^='username-']
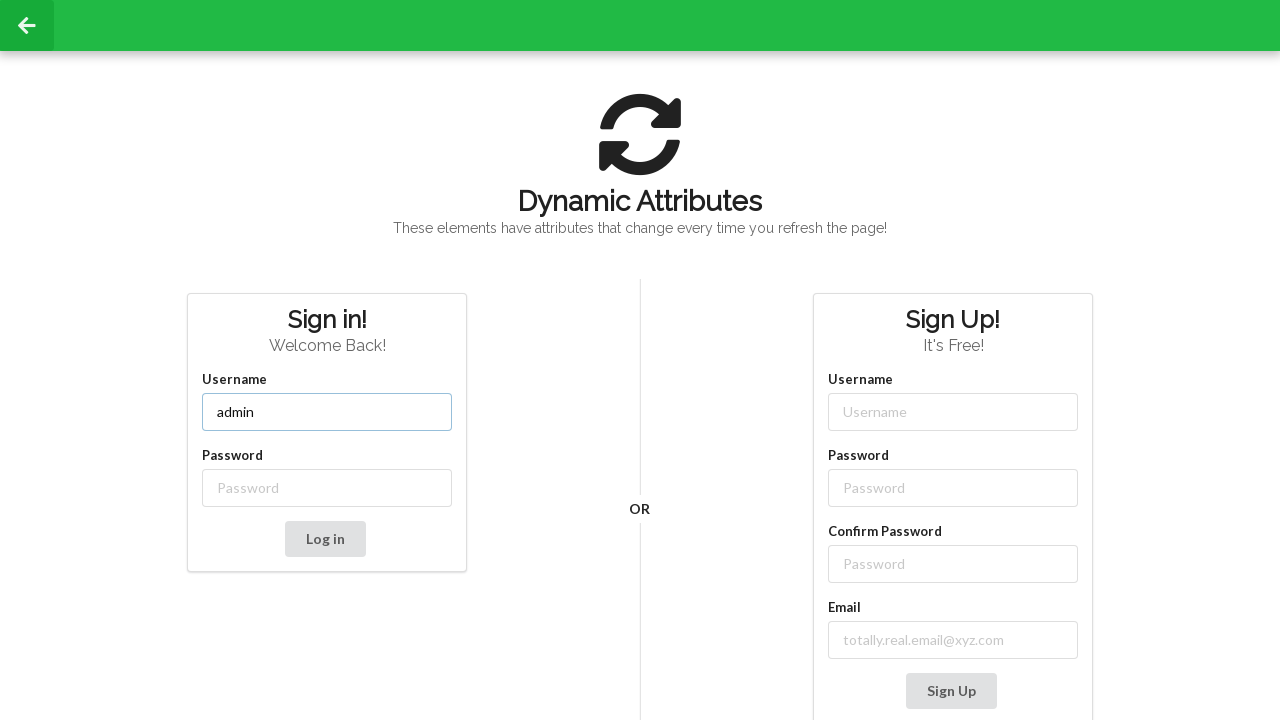

Filled password field with 'password' using dynamic class selector on input[class^='password-']
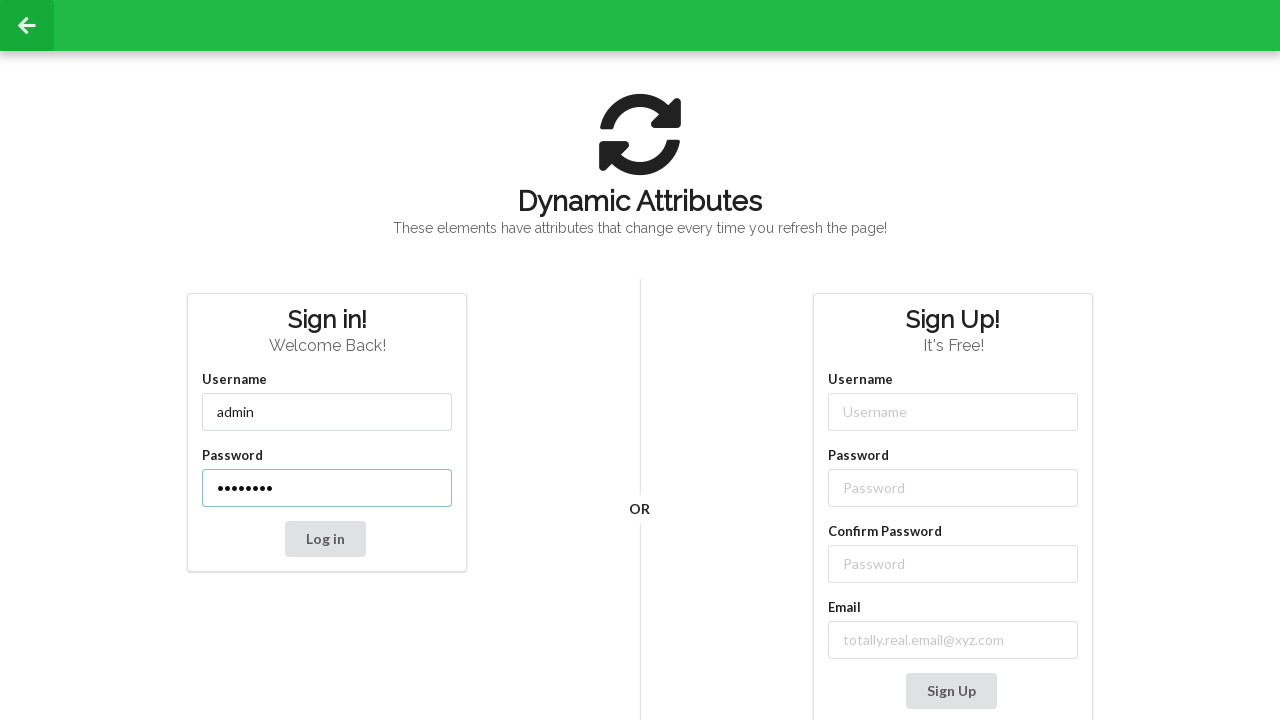

Clicked the submit button to submit the form at (325, 539) on button[type='submit']
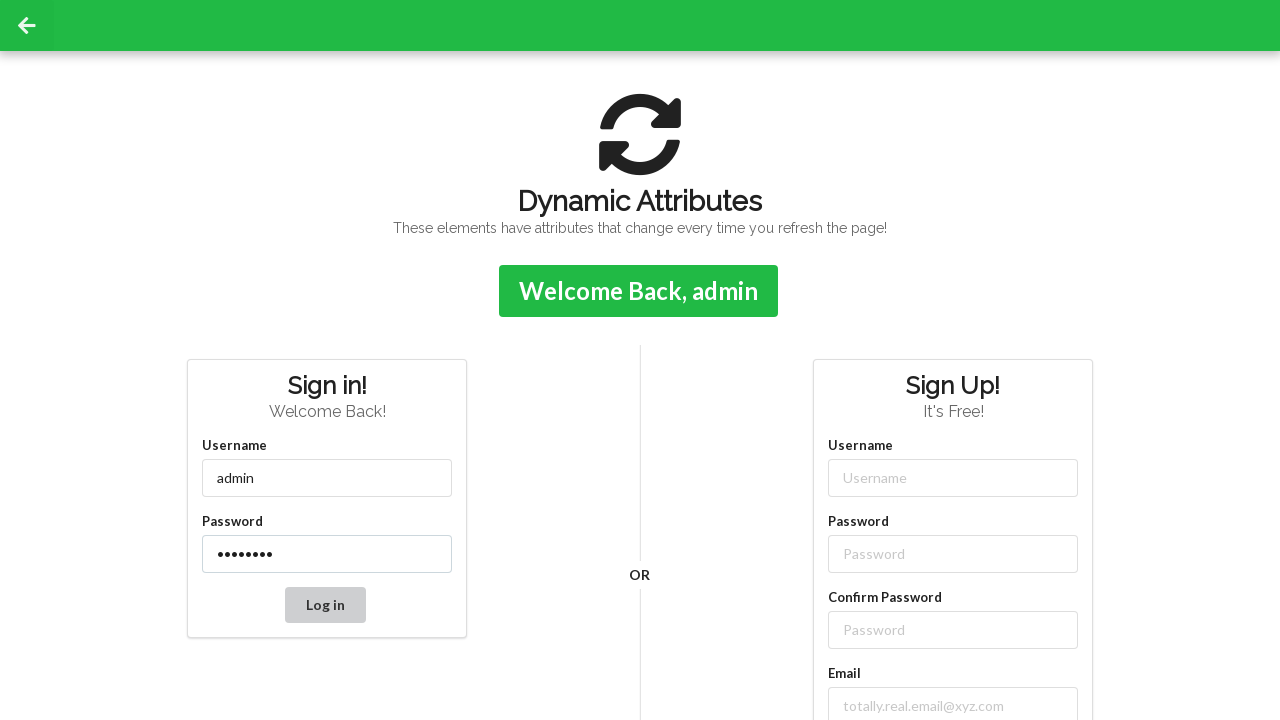

Confirmation message appeared after form submission
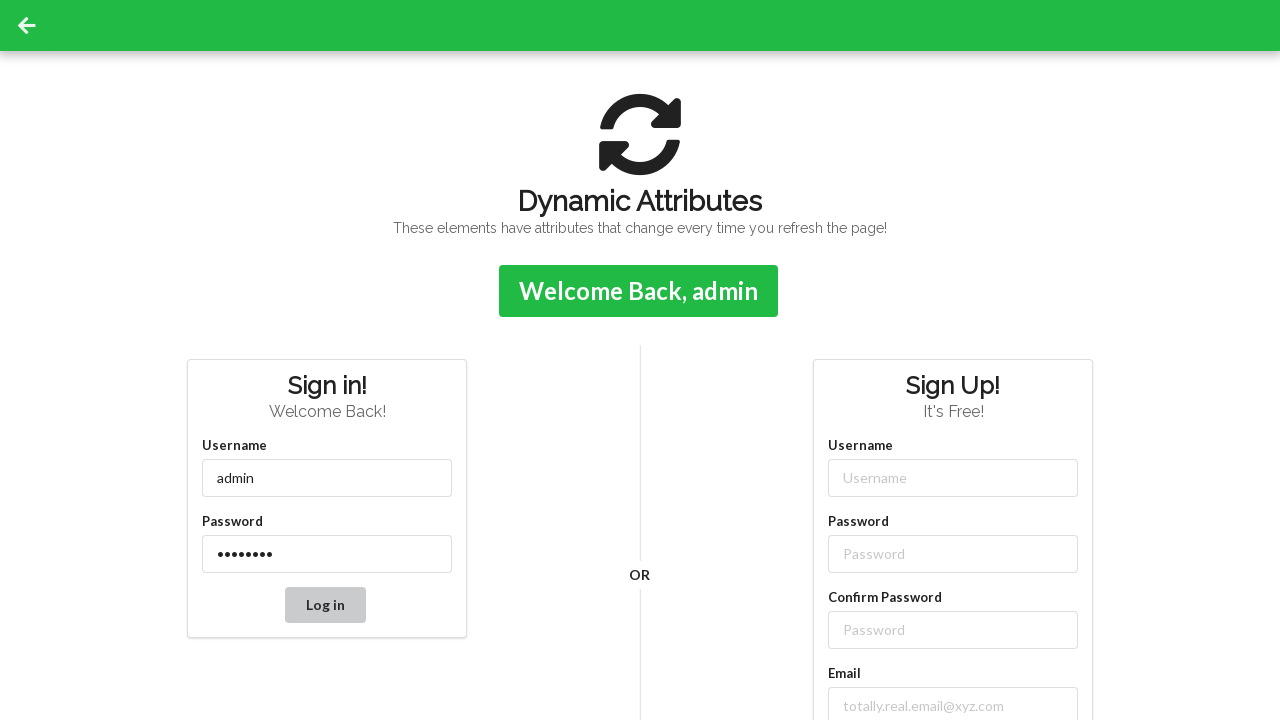

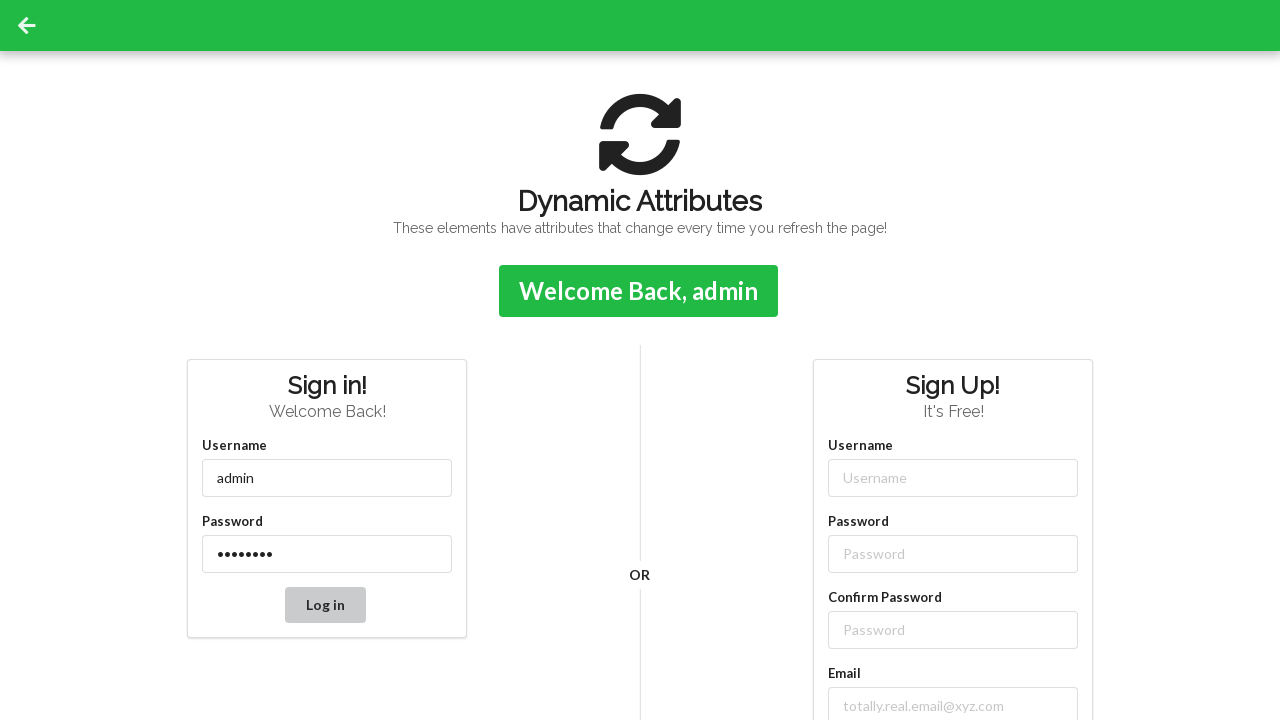